Verifies that table 1 contains exactly 5 employee records by counting the number of rows

Starting URL: http://automationbykrishna.com

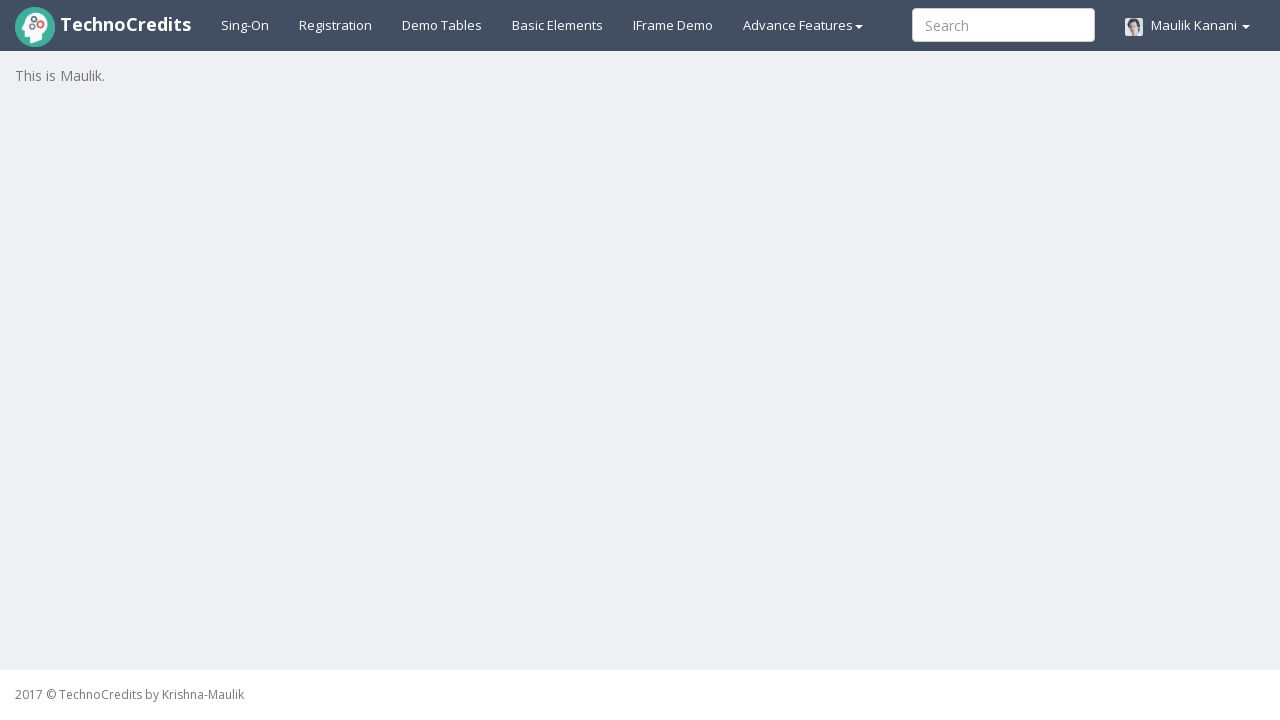

Clicked on Demo Tables tab at (442, 25) on a#demotable
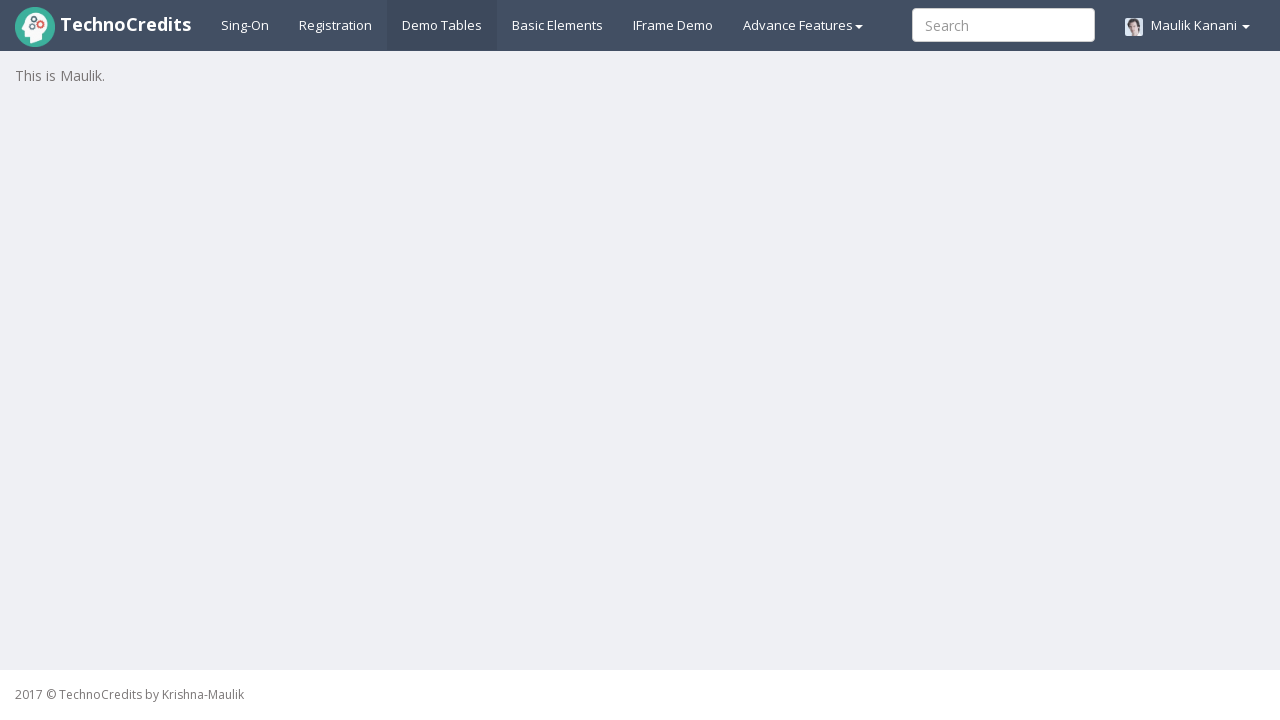

Table 1 loaded and is visible
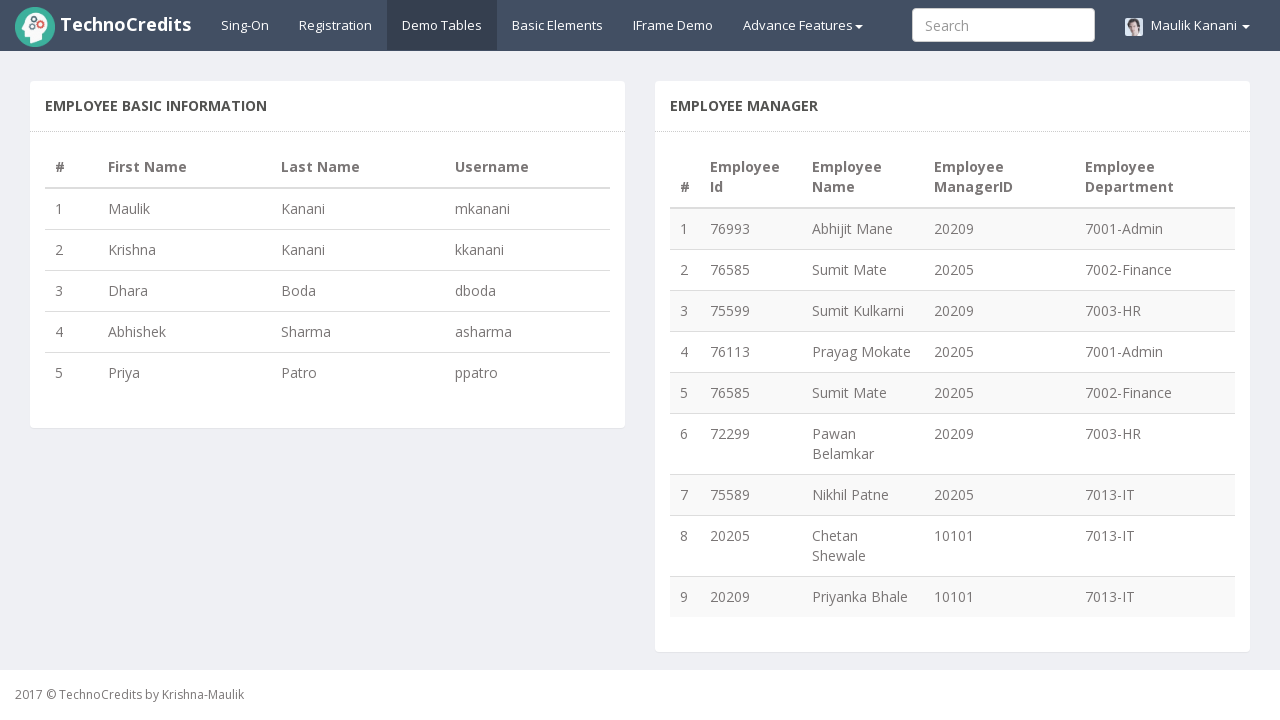

Counted employee records in table 1: 5 rows found
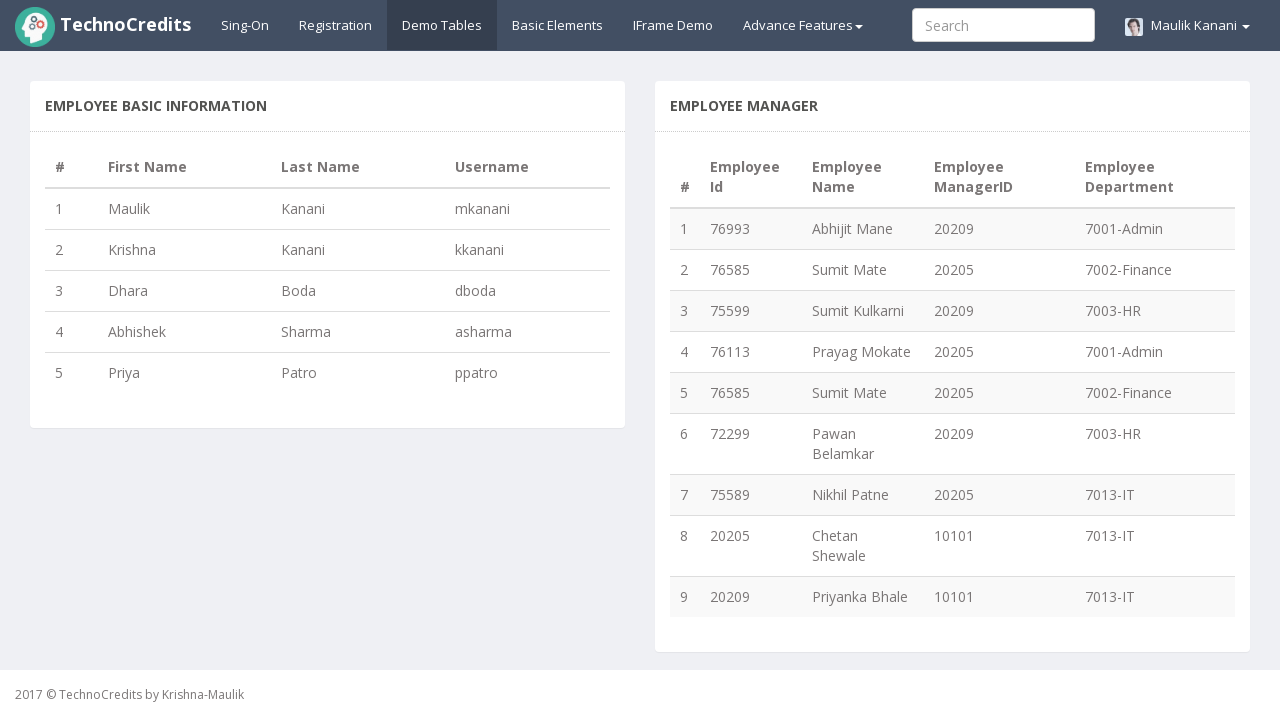

Verified that table 1 contains exactly 5 employee records
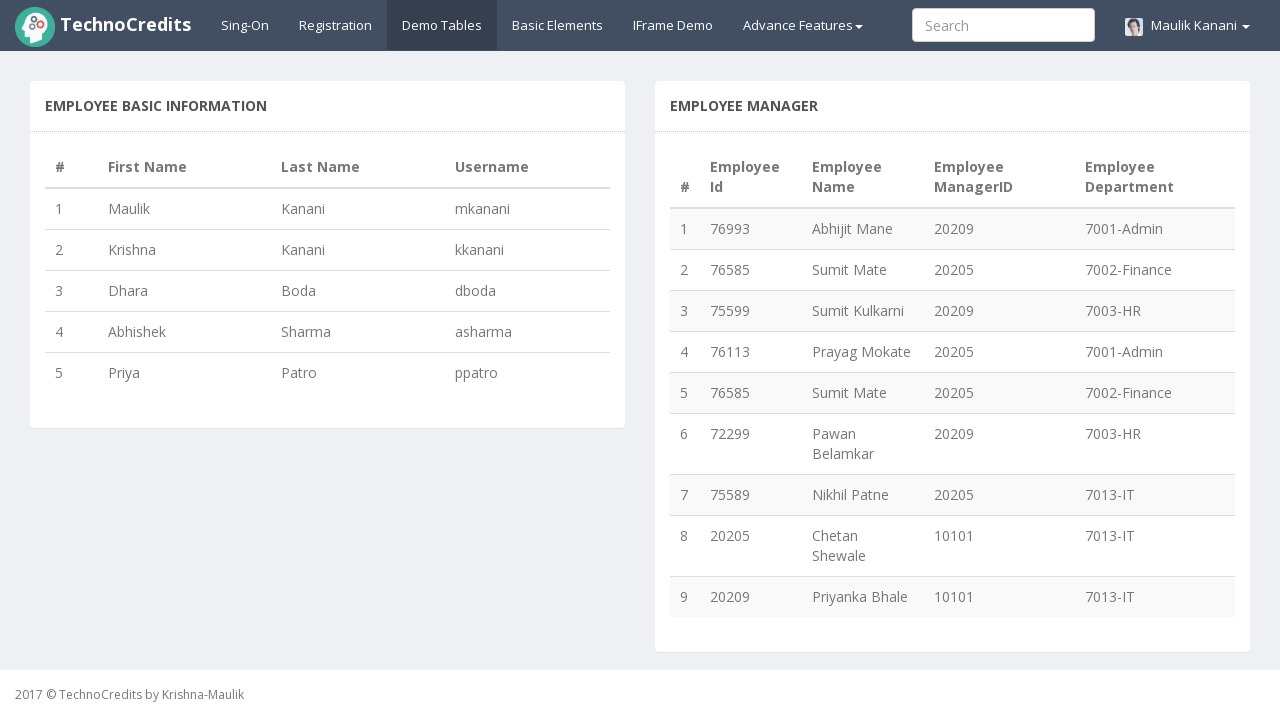

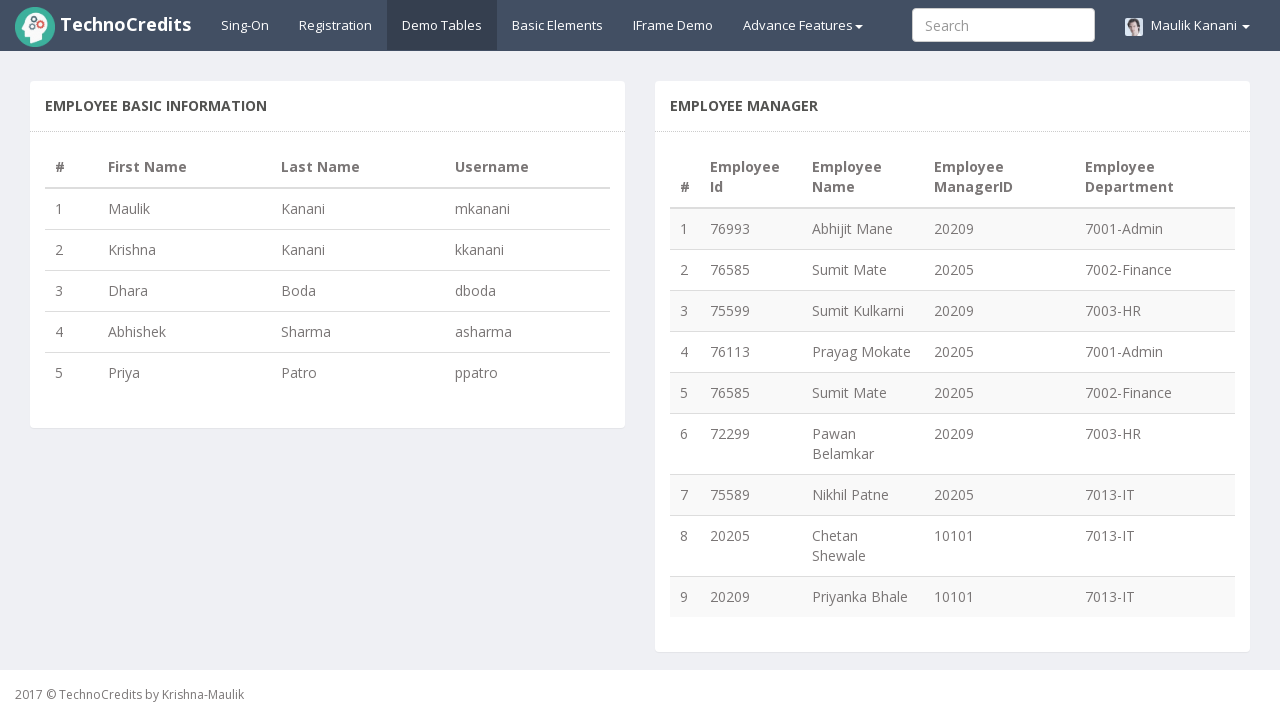